Tests XPath sibling and parent traversal by locating and reading text from button elements in the header using following-sibling and parent axis navigation.

Starting URL: https://rahulshettyacademy.com/AutomationPractice/

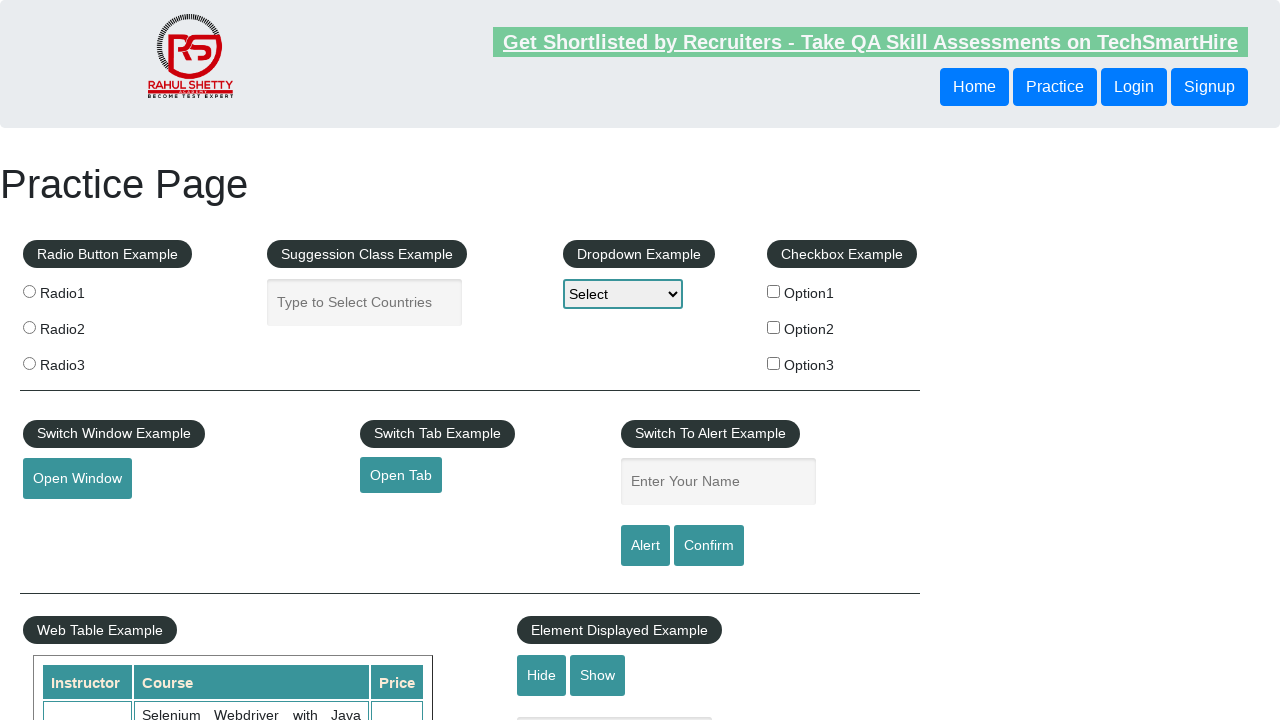

Navigated to https://rahulshettyacademy.com/AutomationPractice/
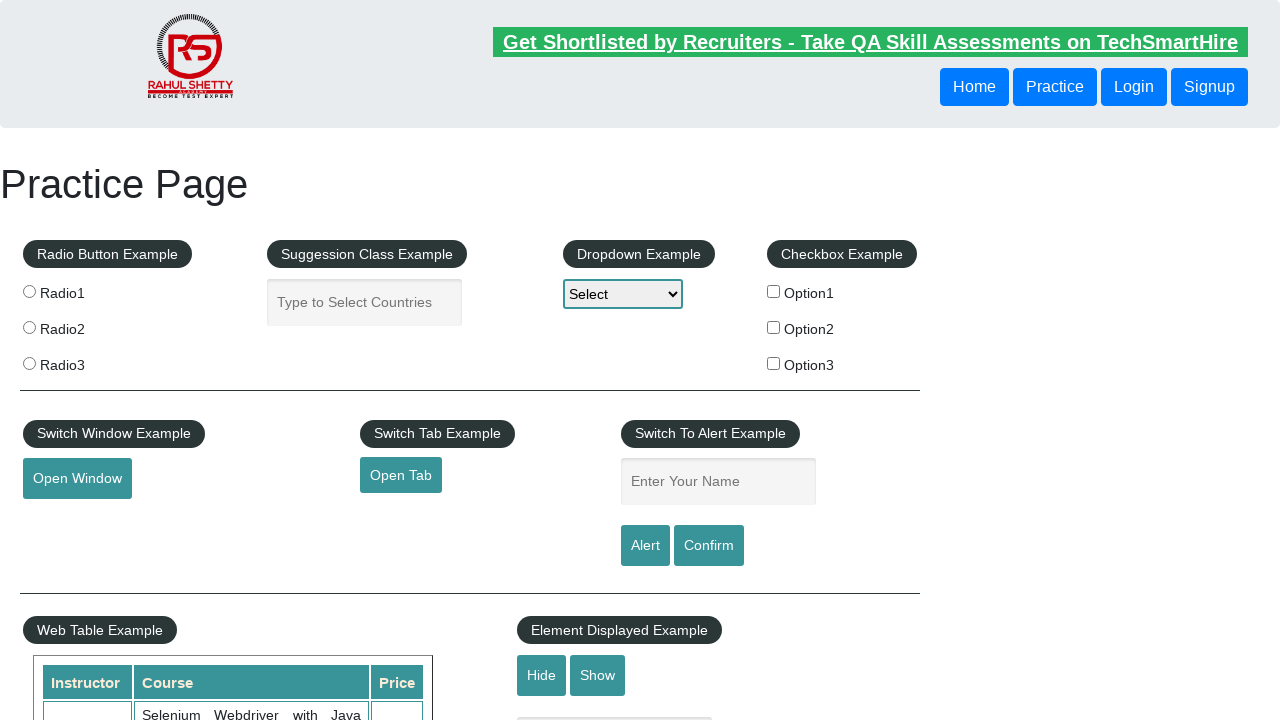

Located button using following-sibling XPath axis
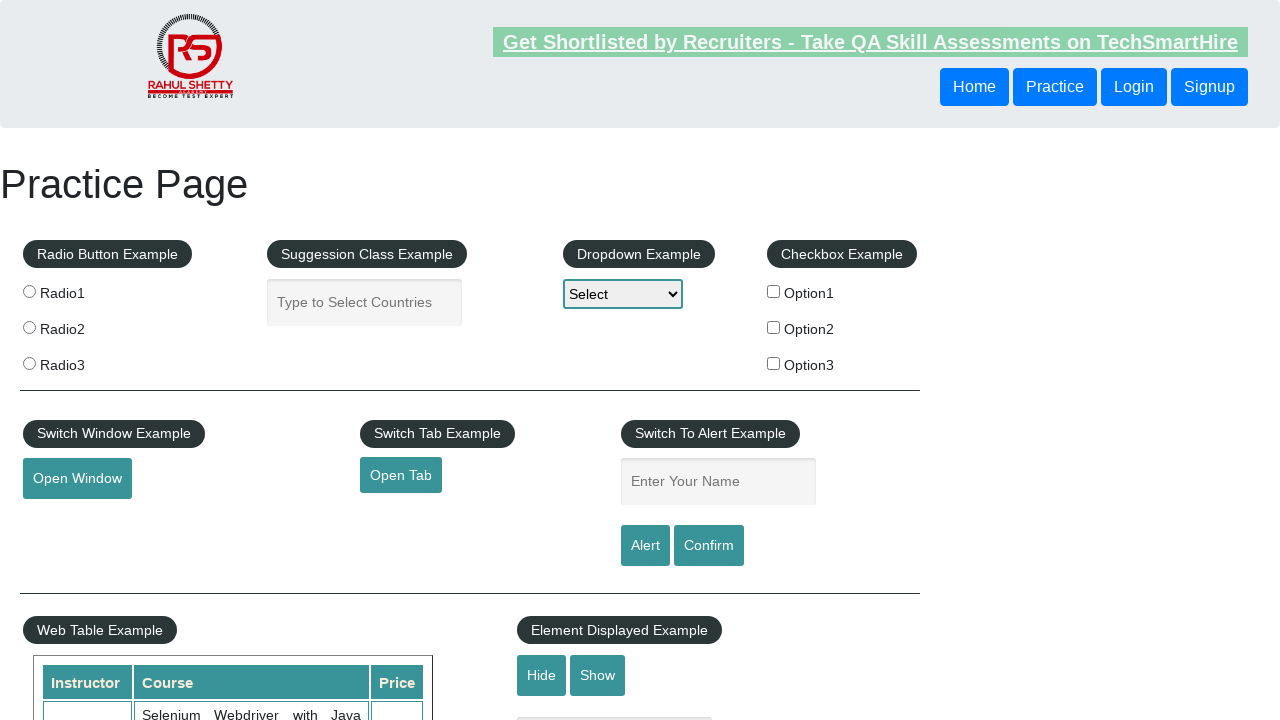

Retrieved following-sibling button text: Login
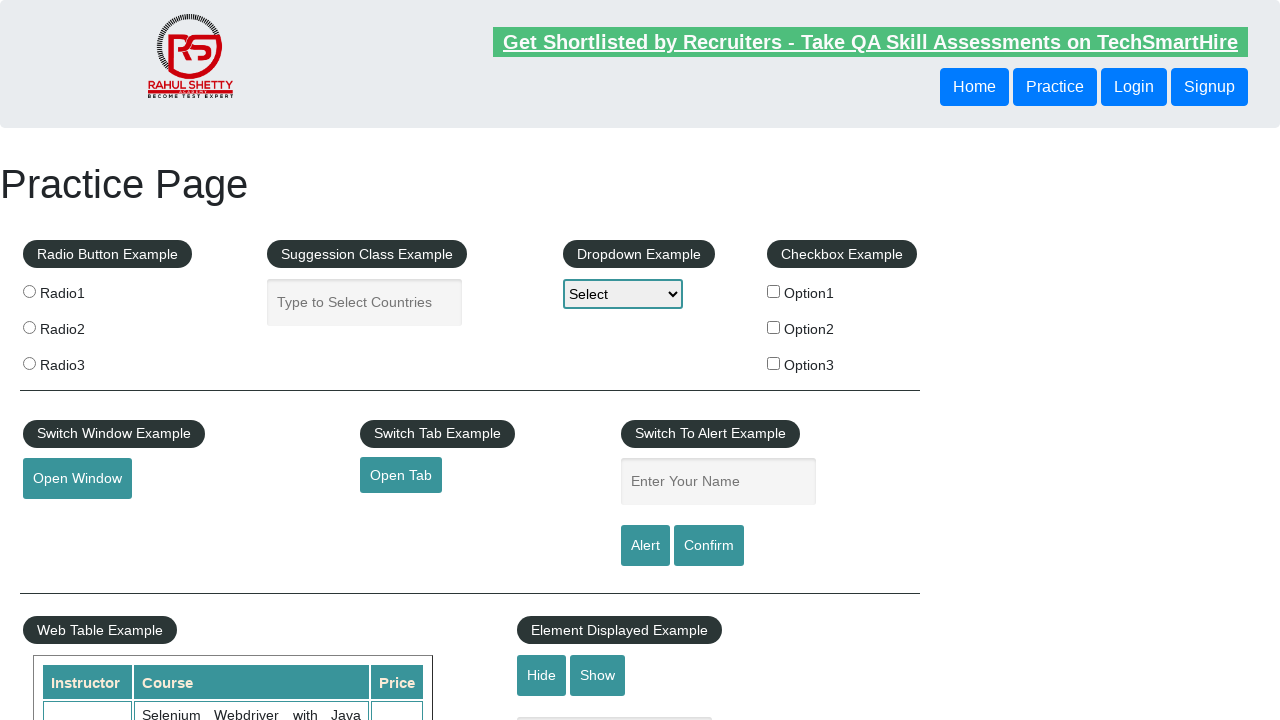

Located button using parent XPath axis traversal
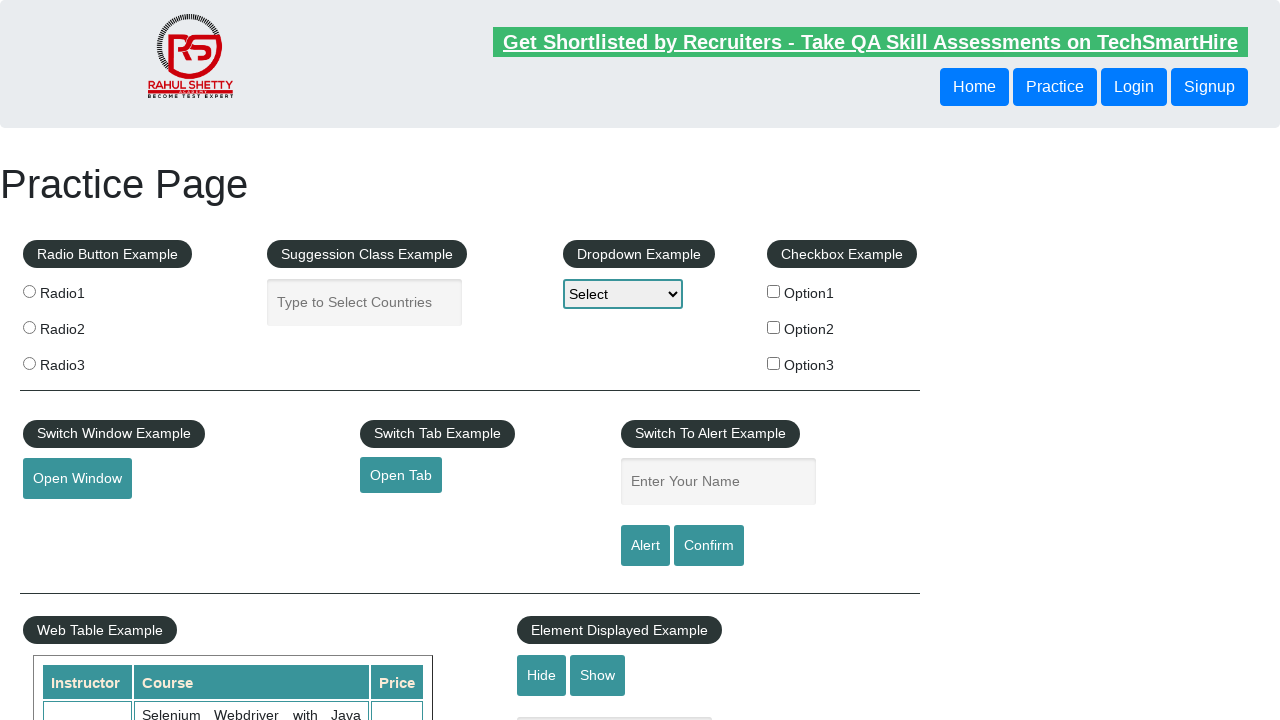

Retrieved parent traversal button text: Login
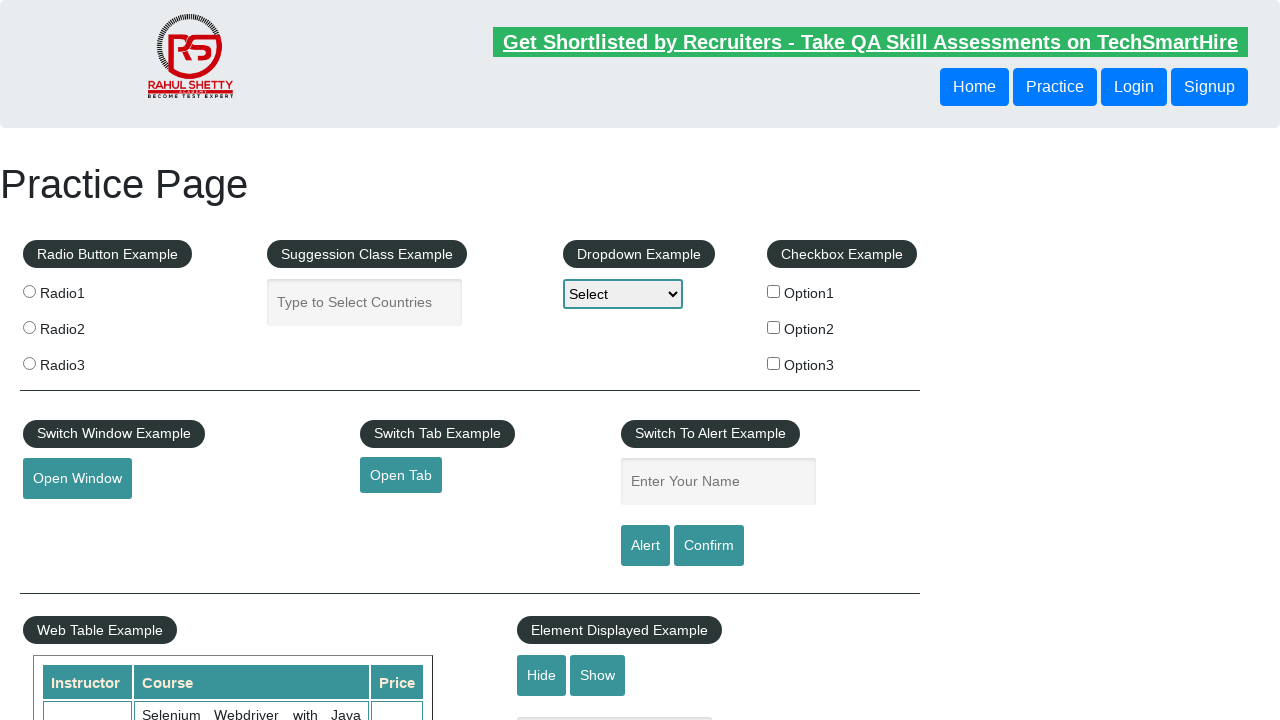

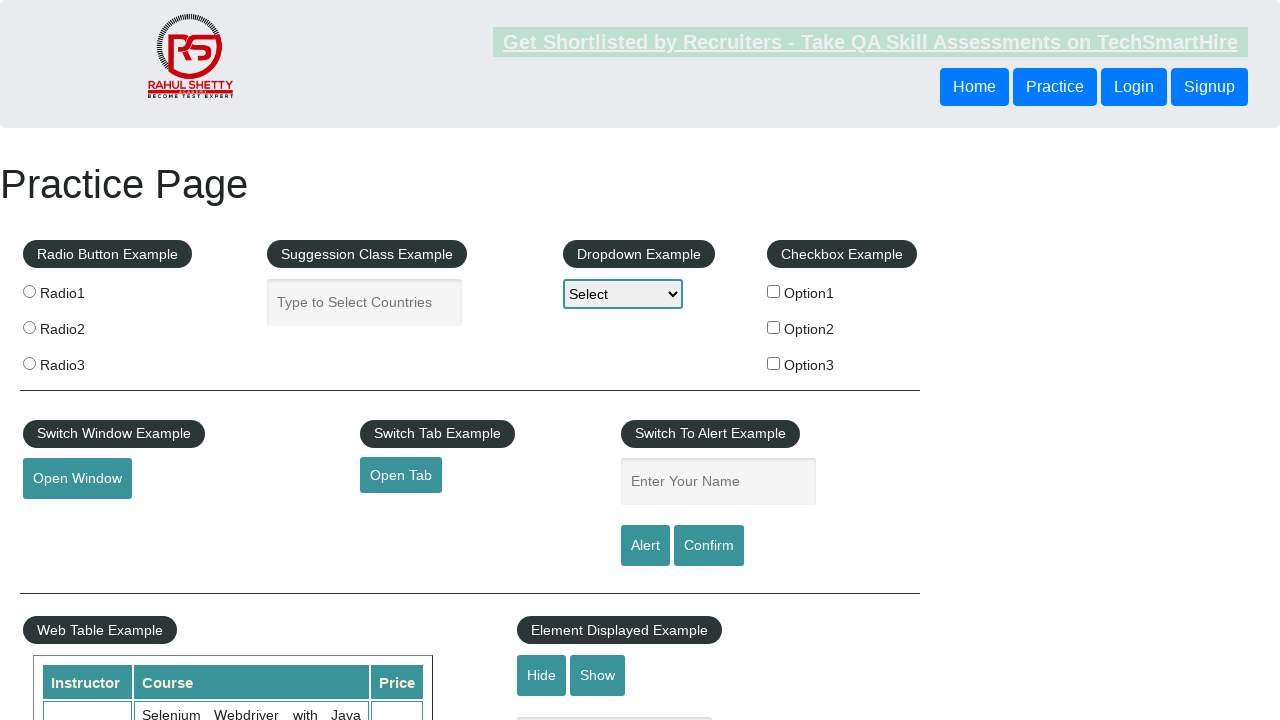